Tests browser window handling by opening a new window, switching to it, and verifying content in the new window

Starting URL: https://demoqa.com/browser-windows

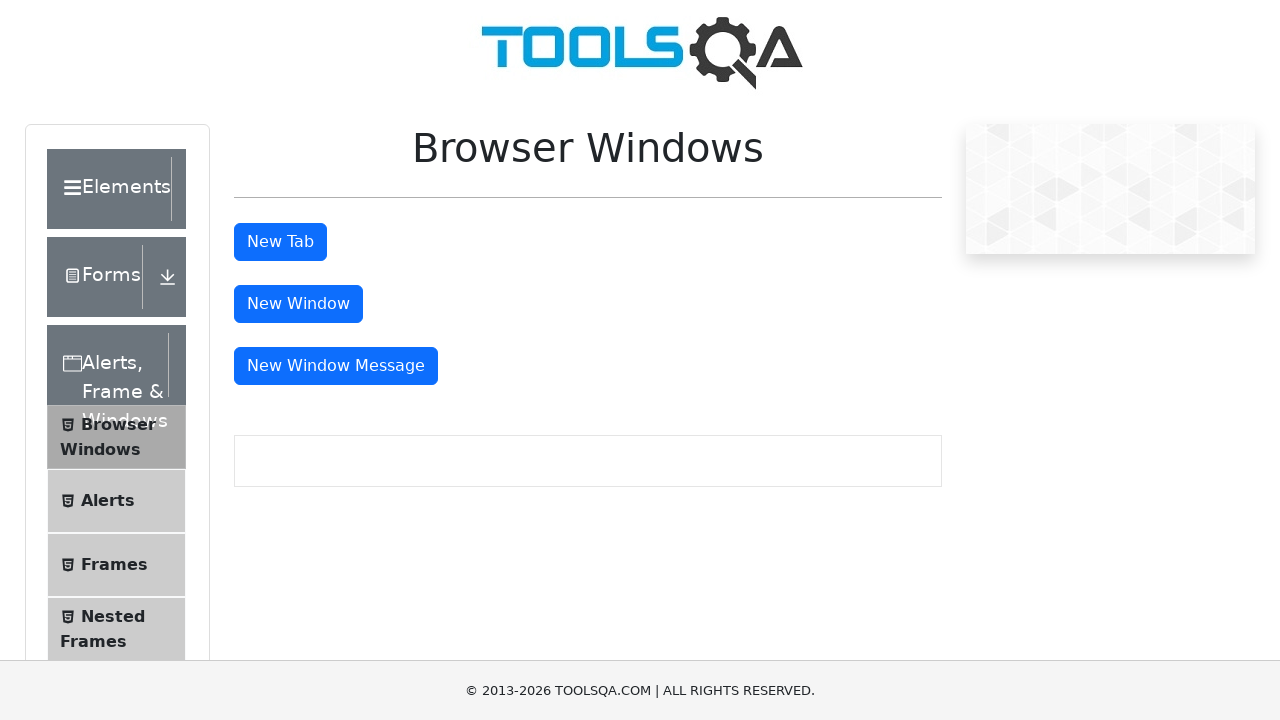

Clicked button to open new window at (298, 304) on #windowButton
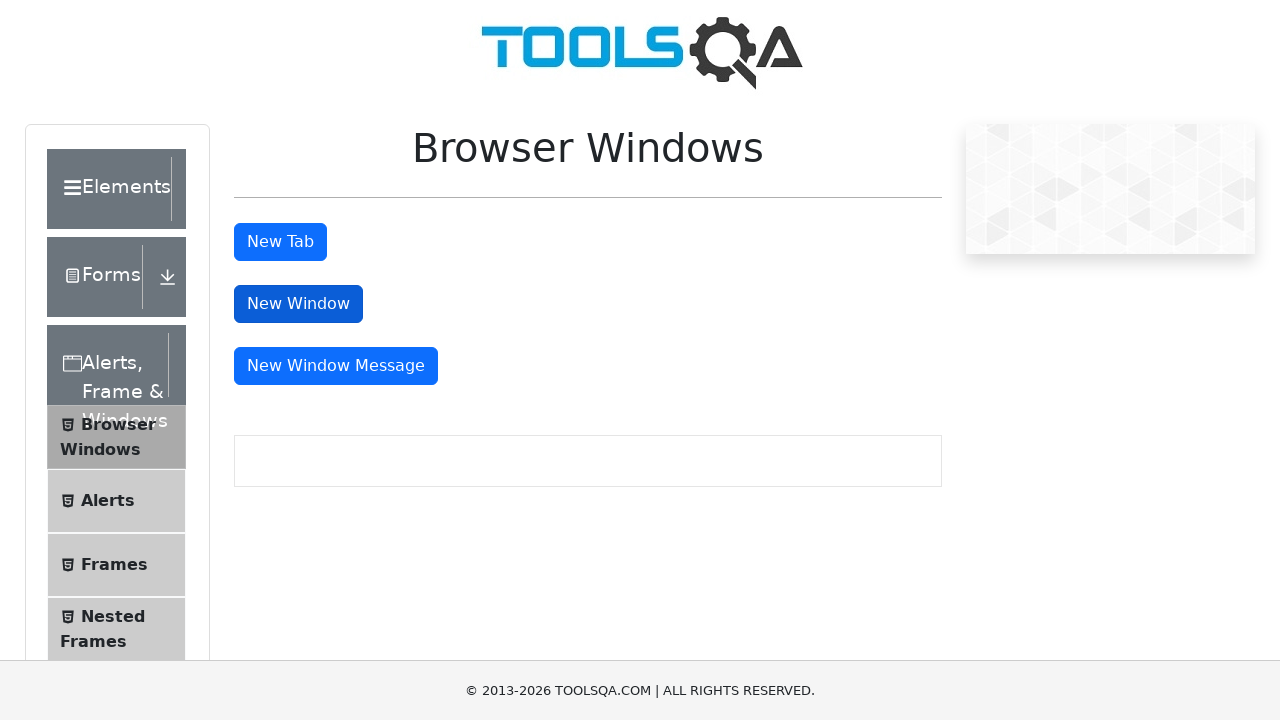

New window opened and captured
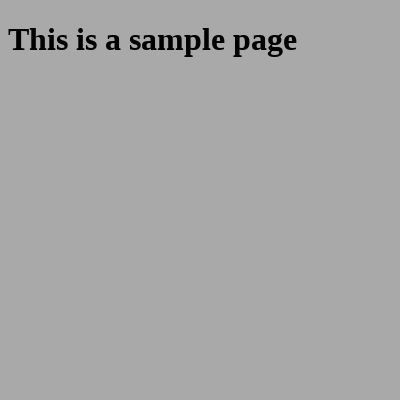

New window page load completed
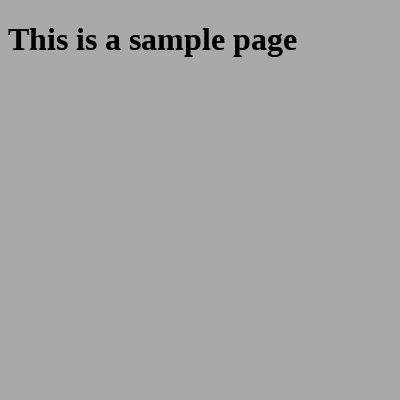

Retrieved heading text from new window: 'This is a sample page'
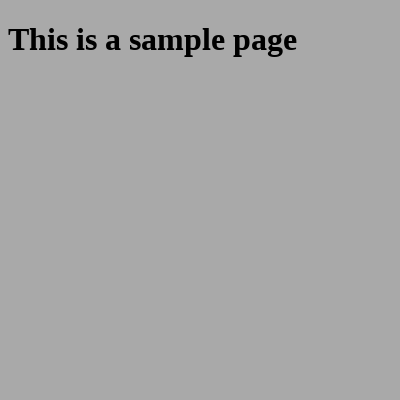

Closed new window
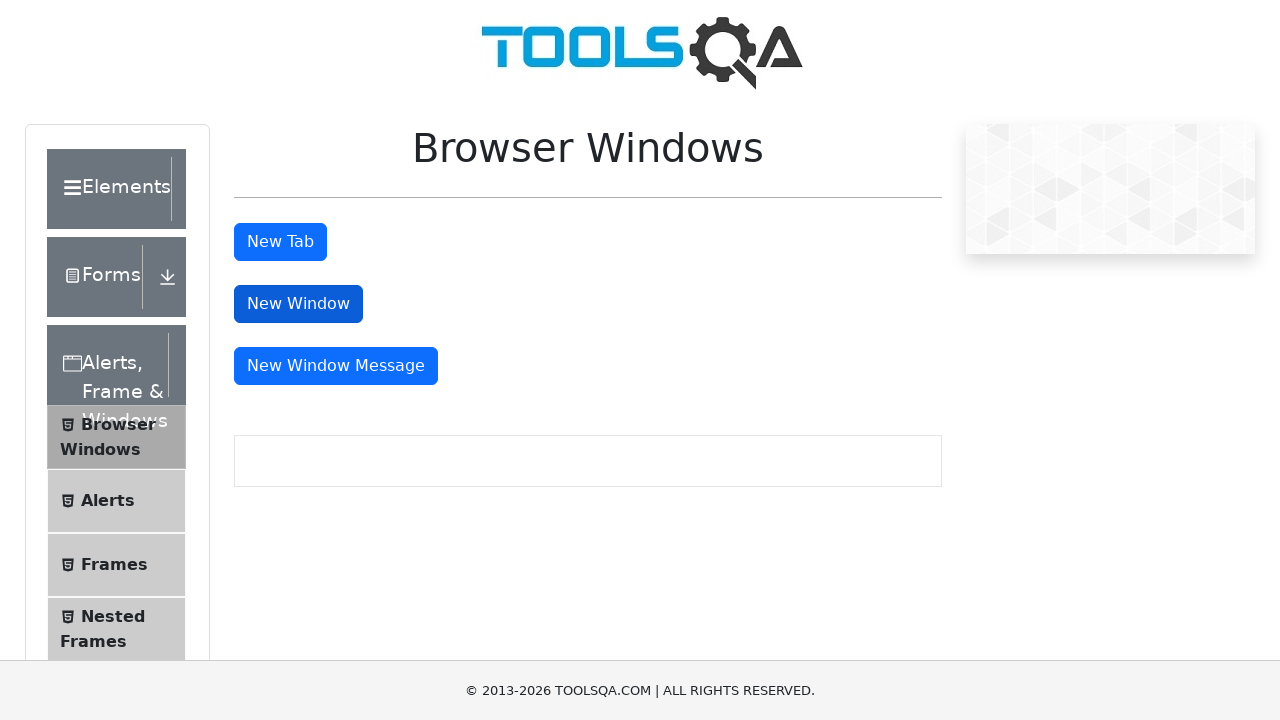

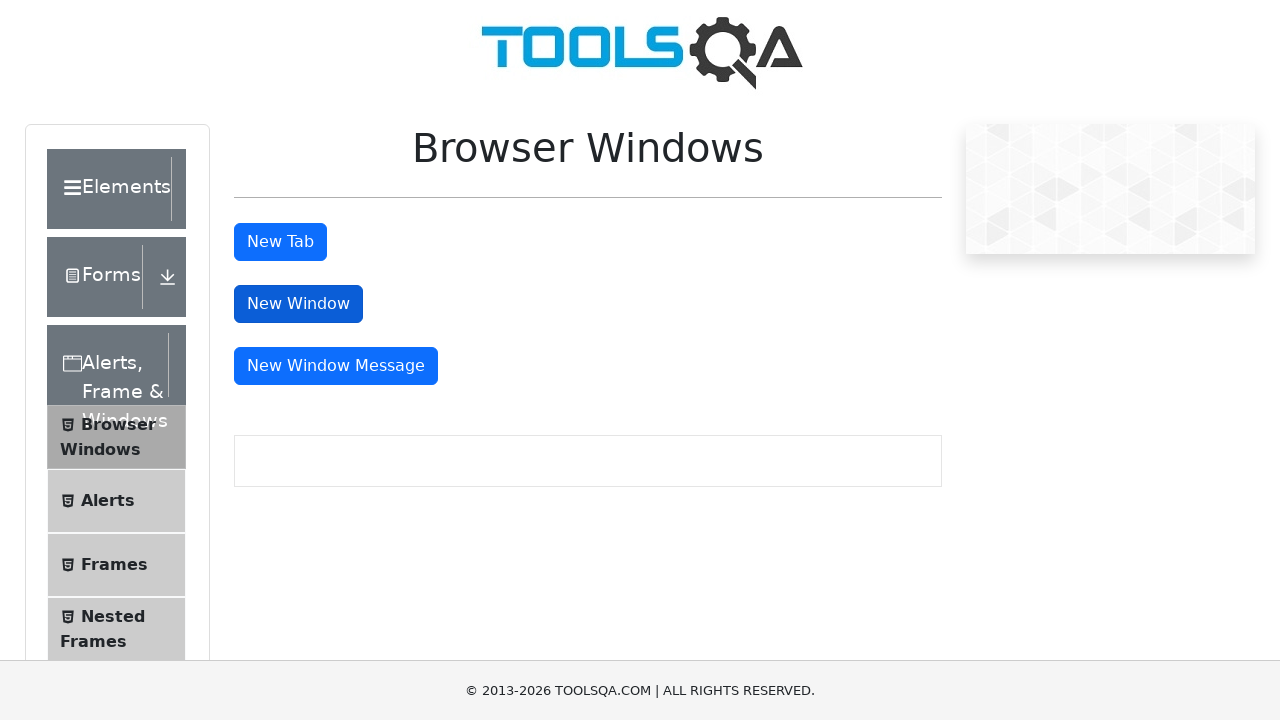